Tests the autosuggest dropdown functionality by typing a partial country name and selecting a matching option from the suggestions list

Starting URL: https://rahulshettyacademy.com/dropdownsPractise/

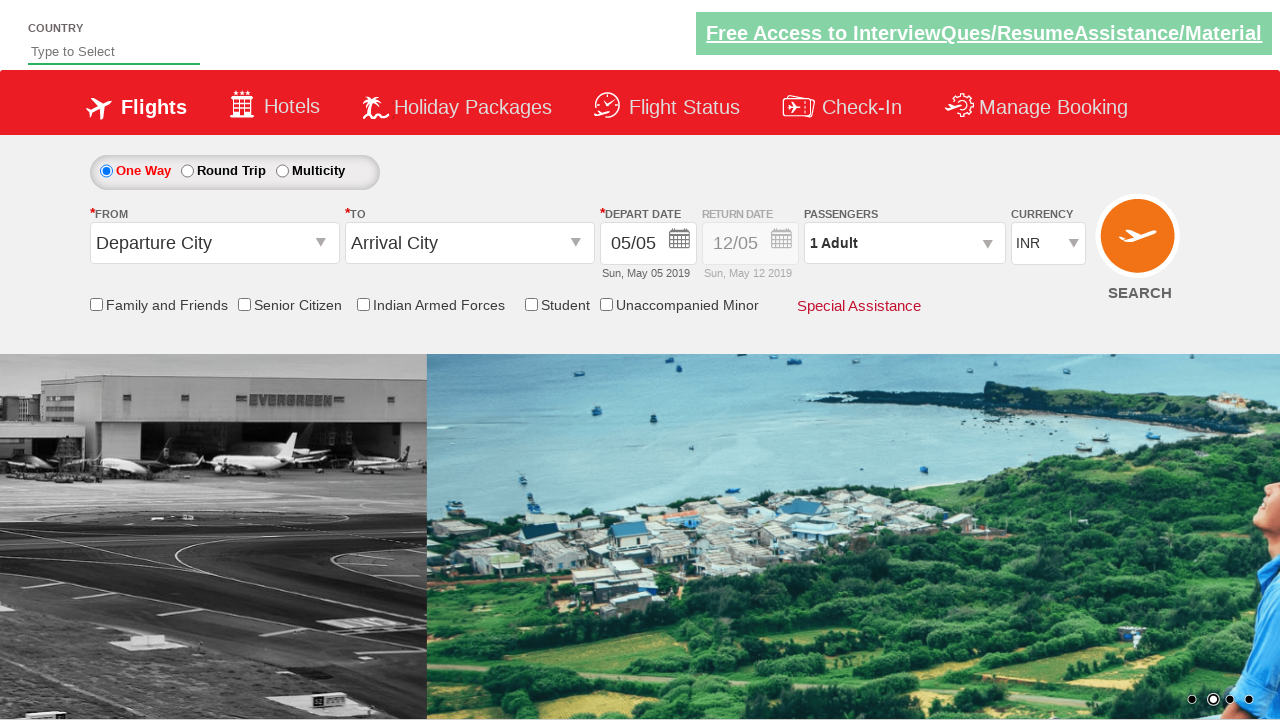

Typed 'Ar' in autosuggest field to trigger dropdown suggestions on #autosuggest
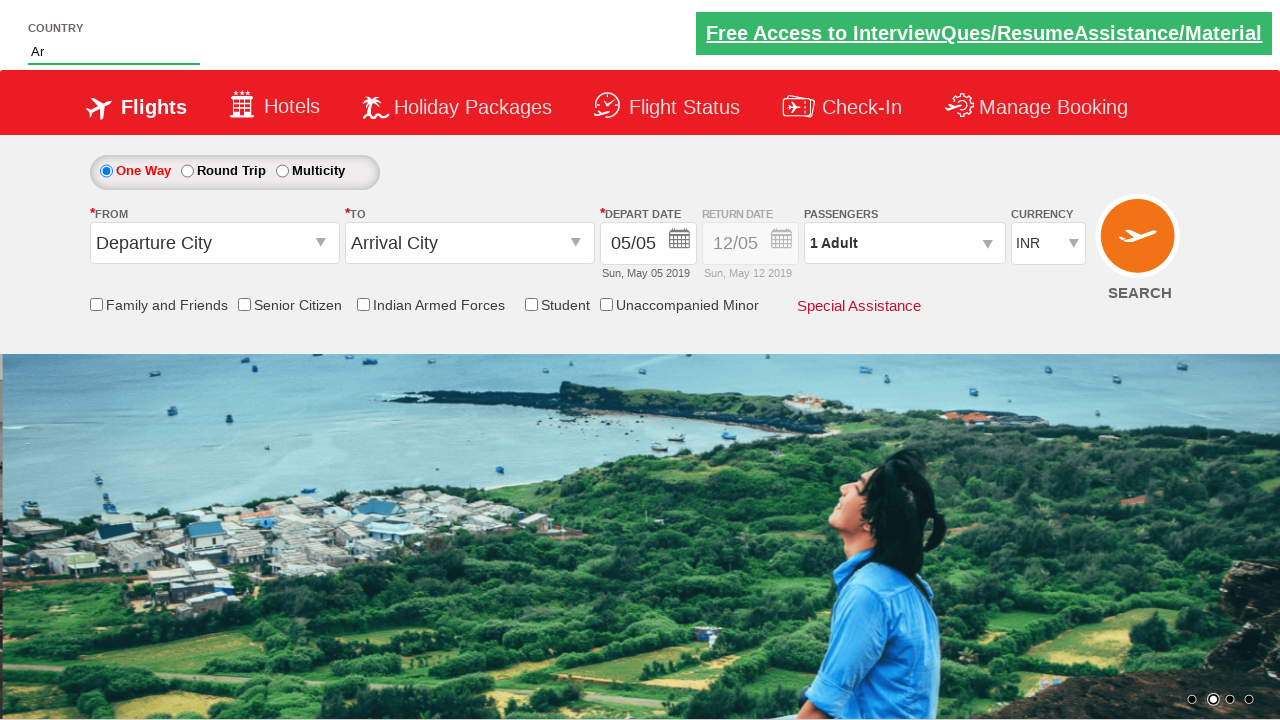

Autosuggest dropdown menu items loaded
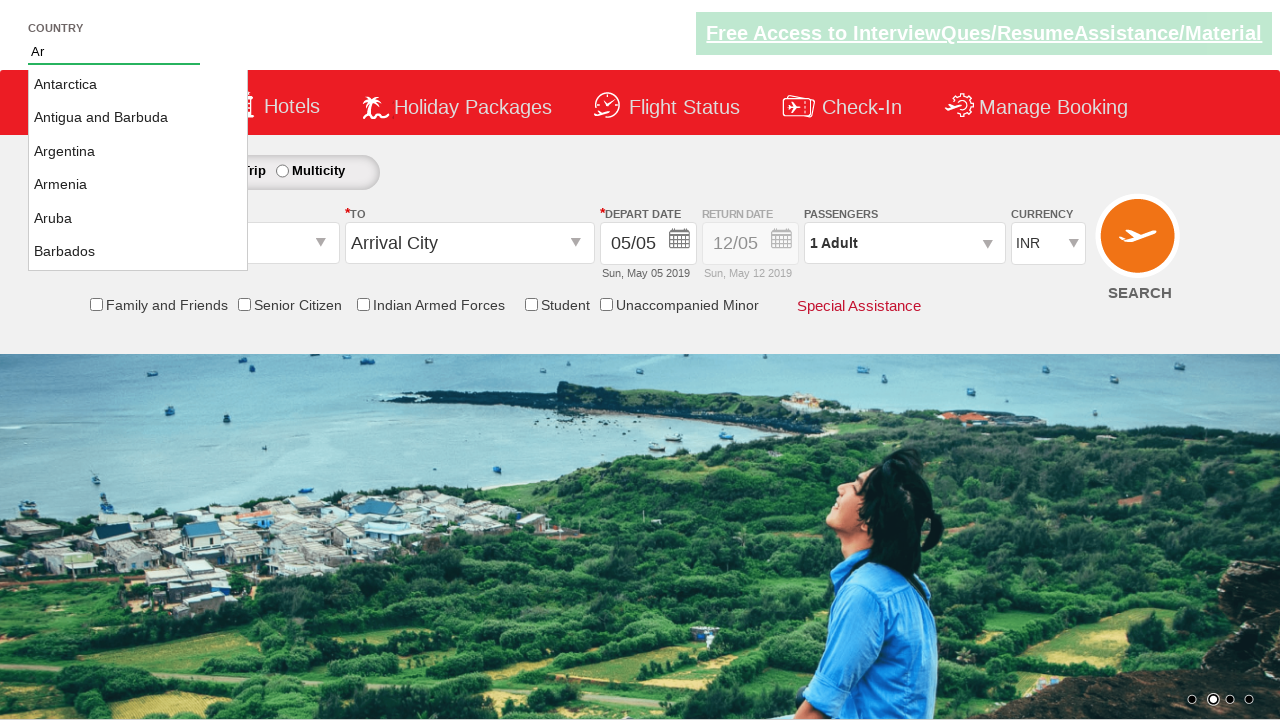

Selected 'Argentina' from the autosuggest dropdown options at (138, 152) on li.ui-menu-item a:has-text('Argentina')
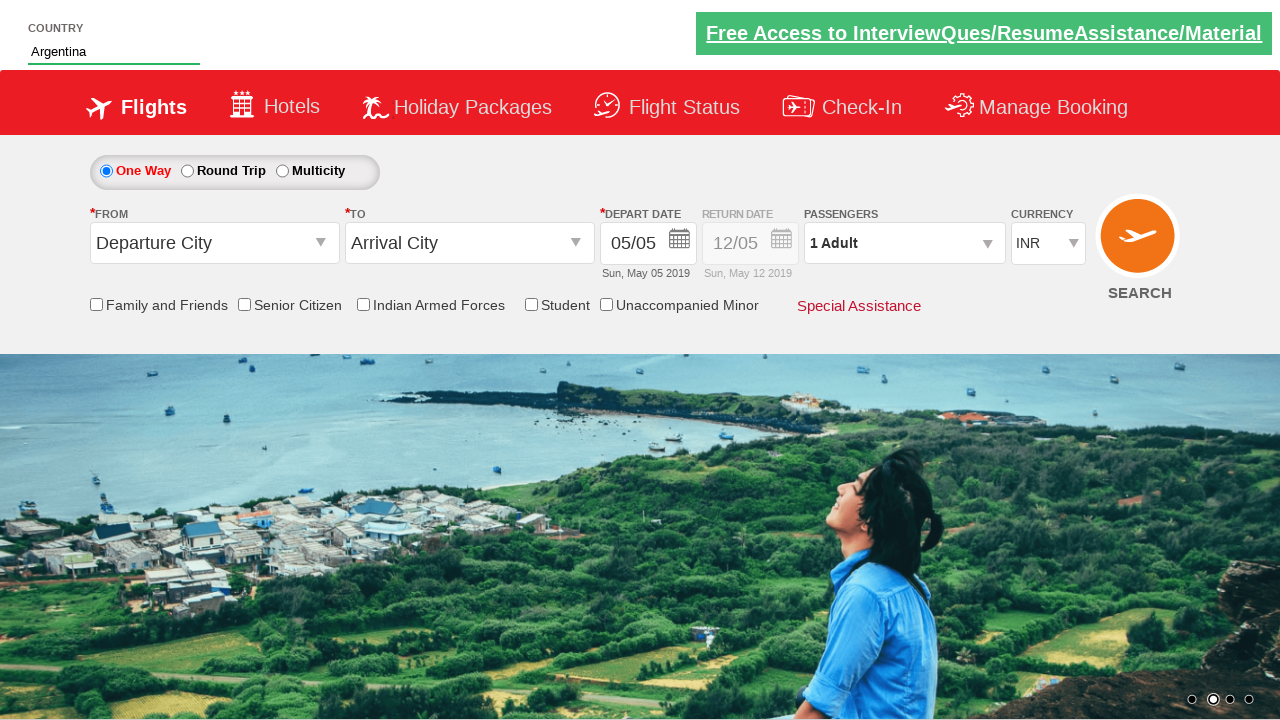

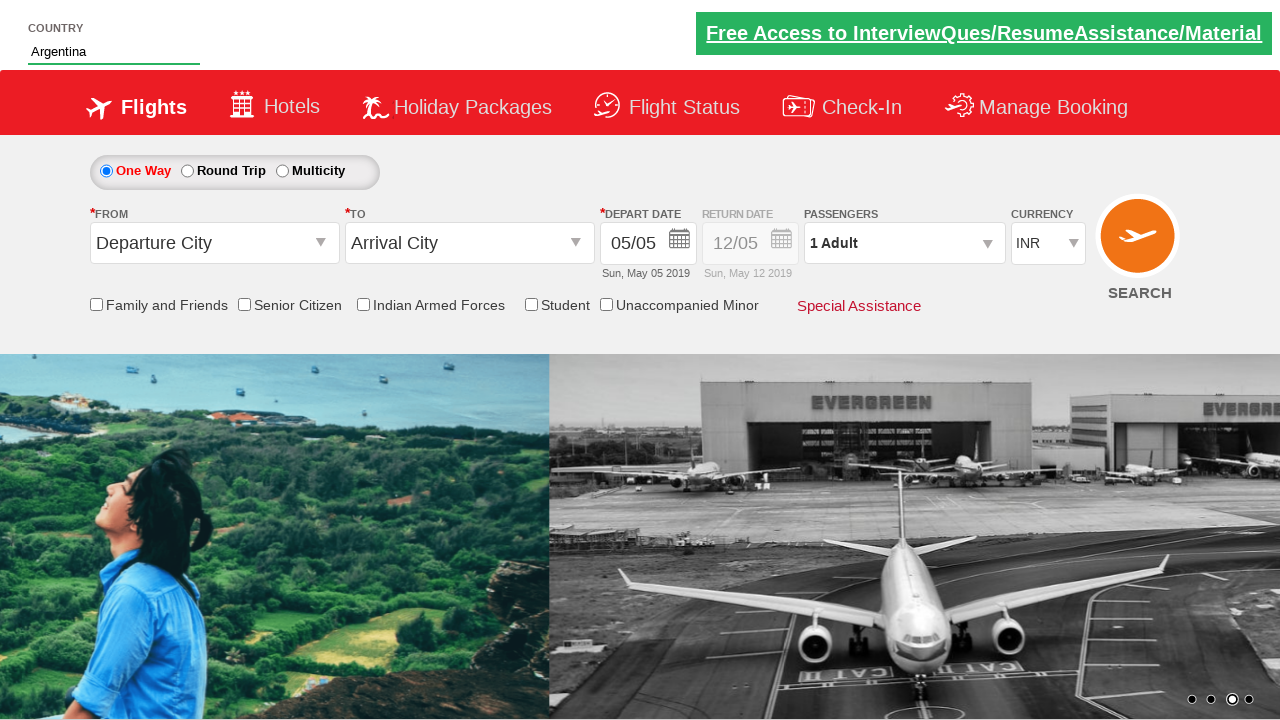